Tests various checkbox interactions including basic checkboxes, AJAX checkboxes, multiple selection checkboxes, and tri-state checkbox functionality on a demo page

Starting URL: https://leafground.com/checkbox.xhtml

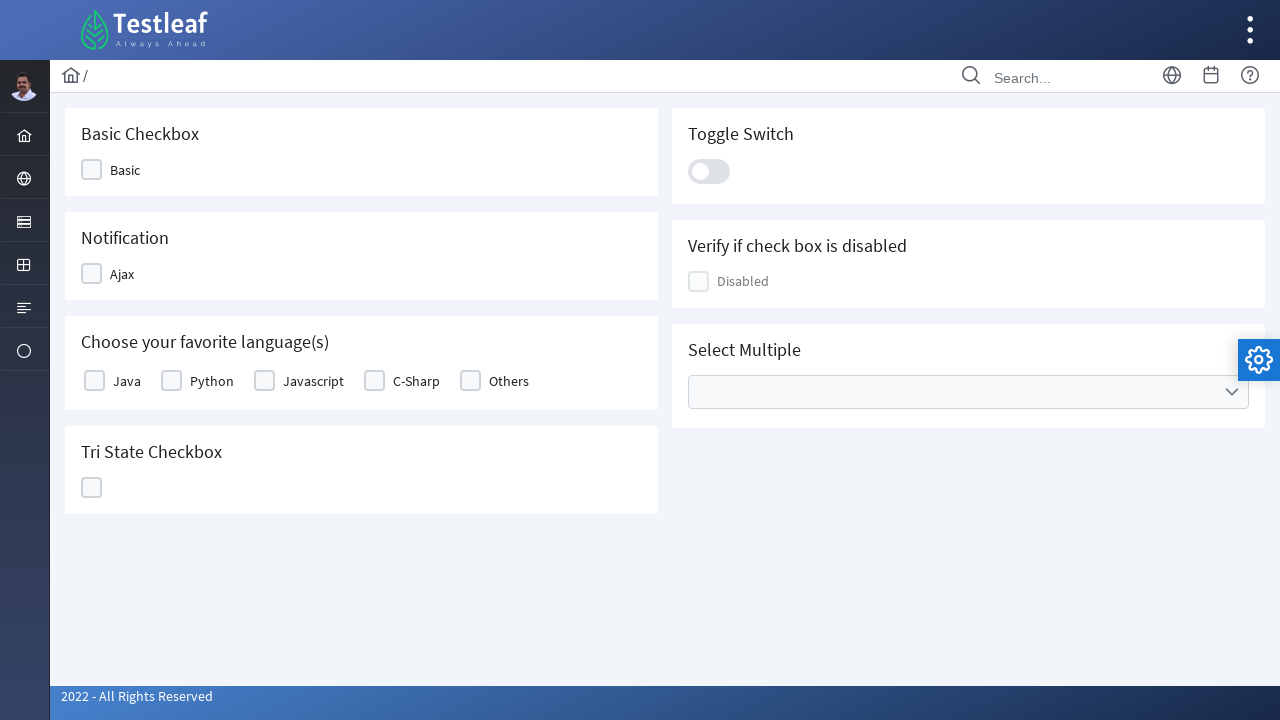

Clicked Basic checkbox at (125, 170) on xpath=//span[text()='Basic']
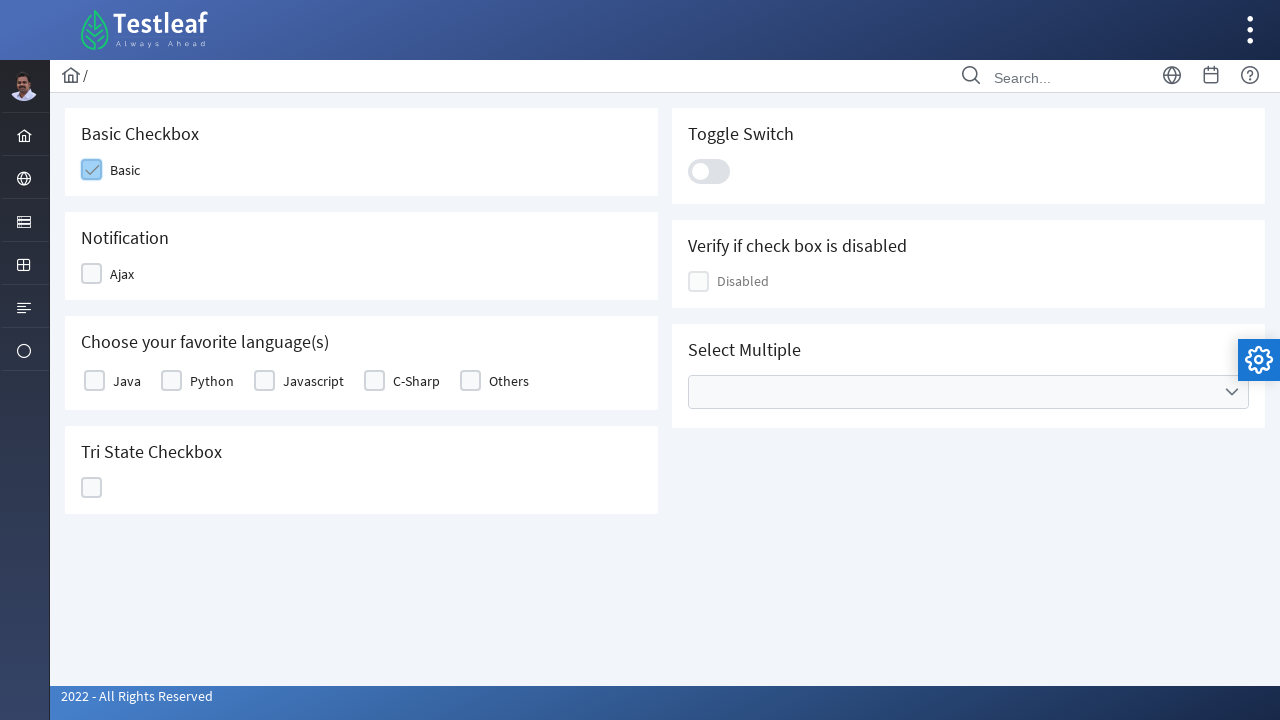

Clicked Ajax checkbox at (122, 274) on xpath=//span[text()='Ajax']
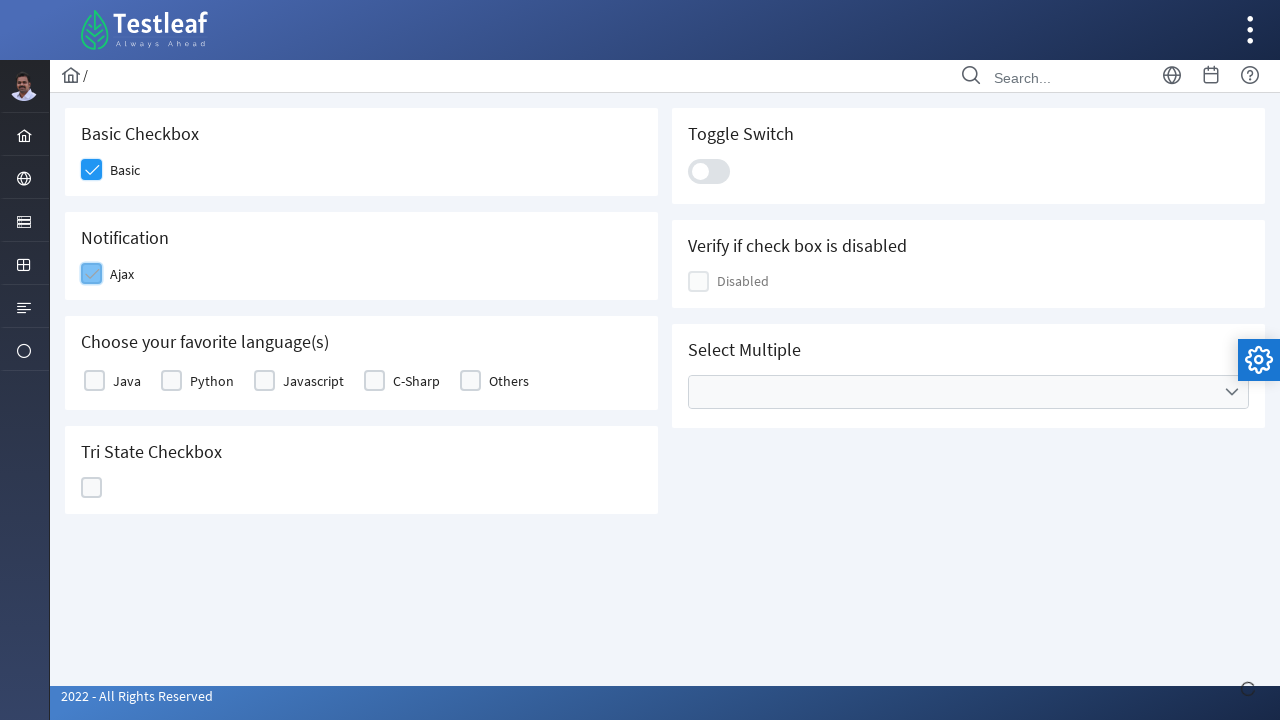

Ajax response message appeared
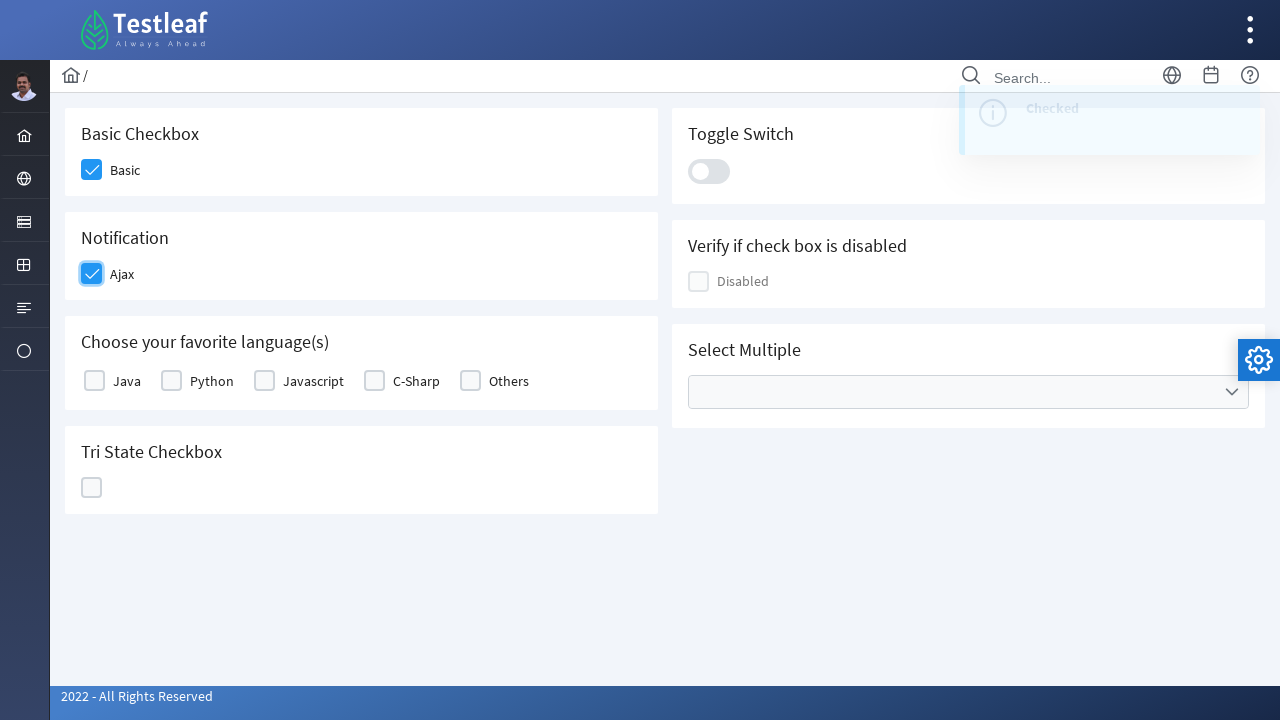

Selected Java checkbox from multiple selection at (127, 381) on xpath=//label[text()='Java']
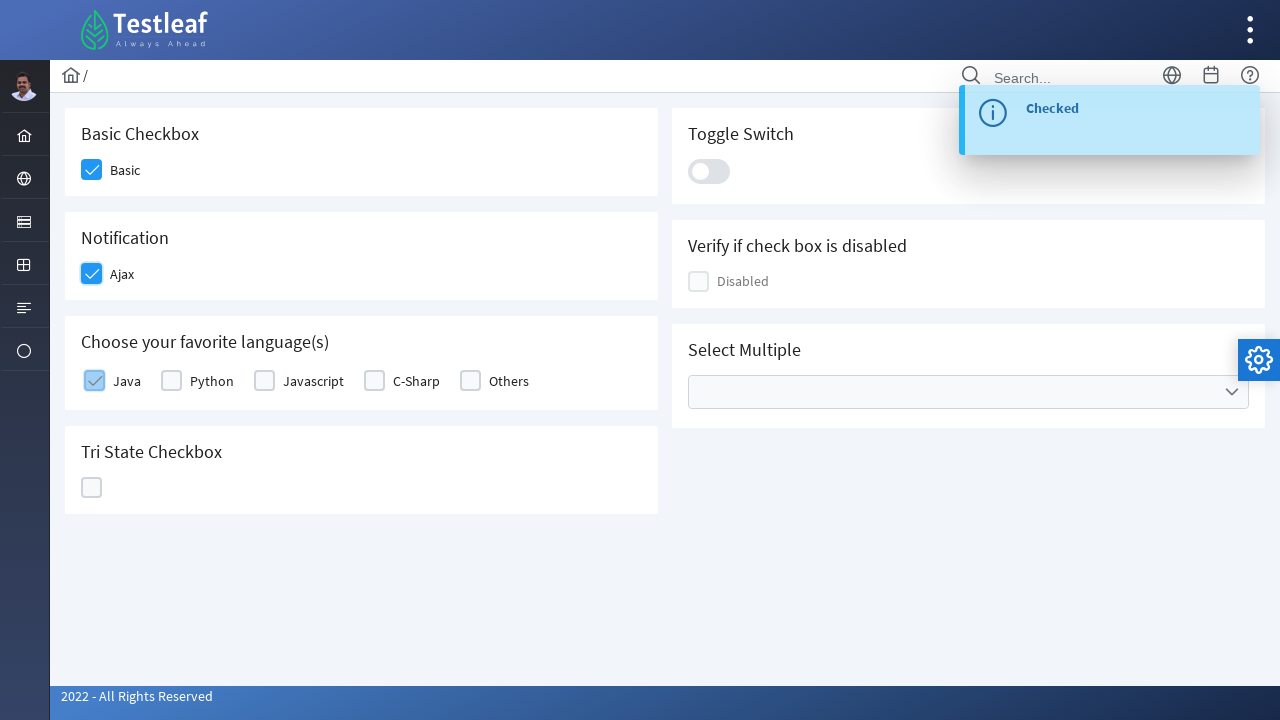

Selected Javascript checkbox from multiple selection at (314, 381) on xpath=//label[text()='Javascript']
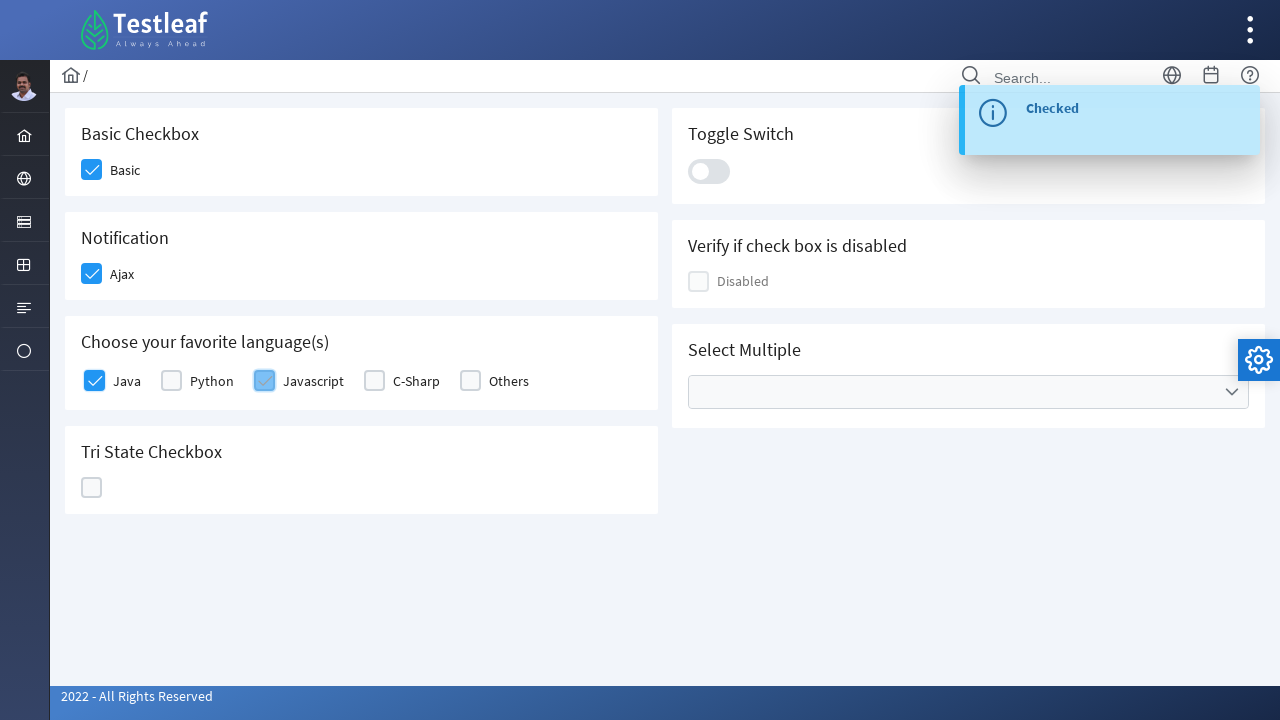

Selected C-Sharp checkbox from multiple selection at (416, 381) on xpath=//label[text()='C-Sharp']
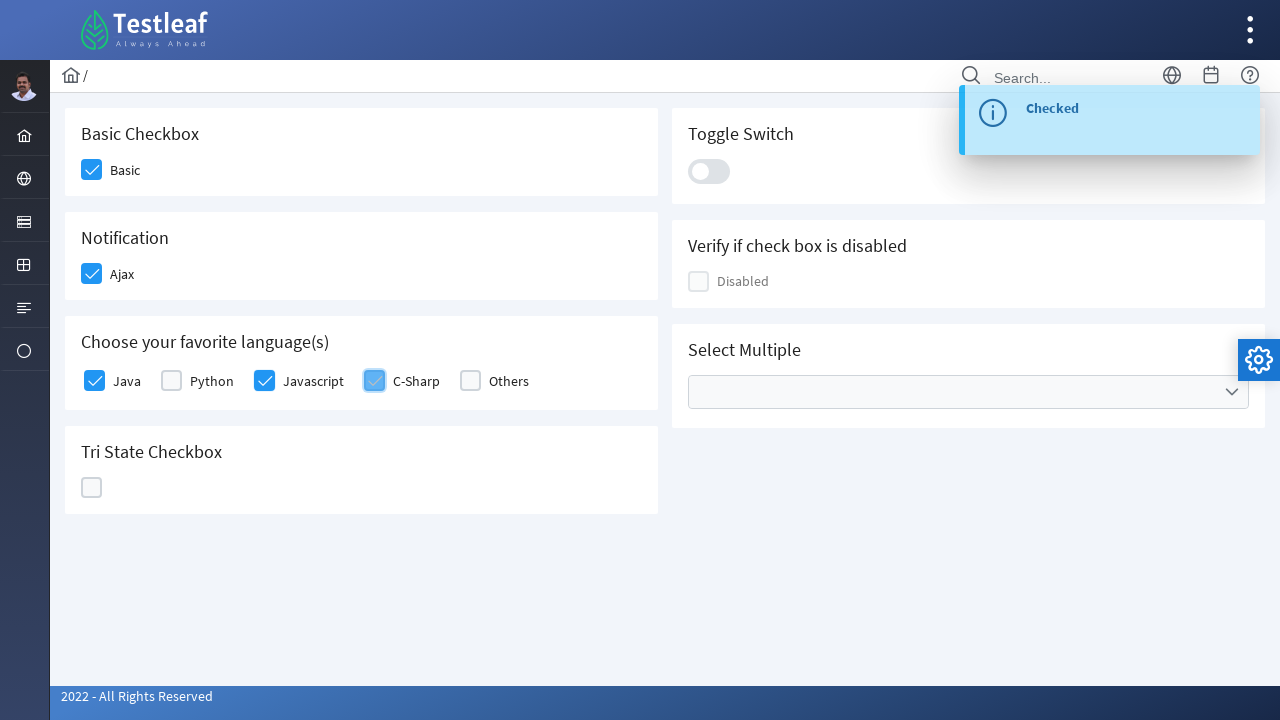

Clicked Tri State checkbox at (92, 488) on xpath=//div//h5[text()='Tri State Checkbox']/following-sibling::div/div/div/div[
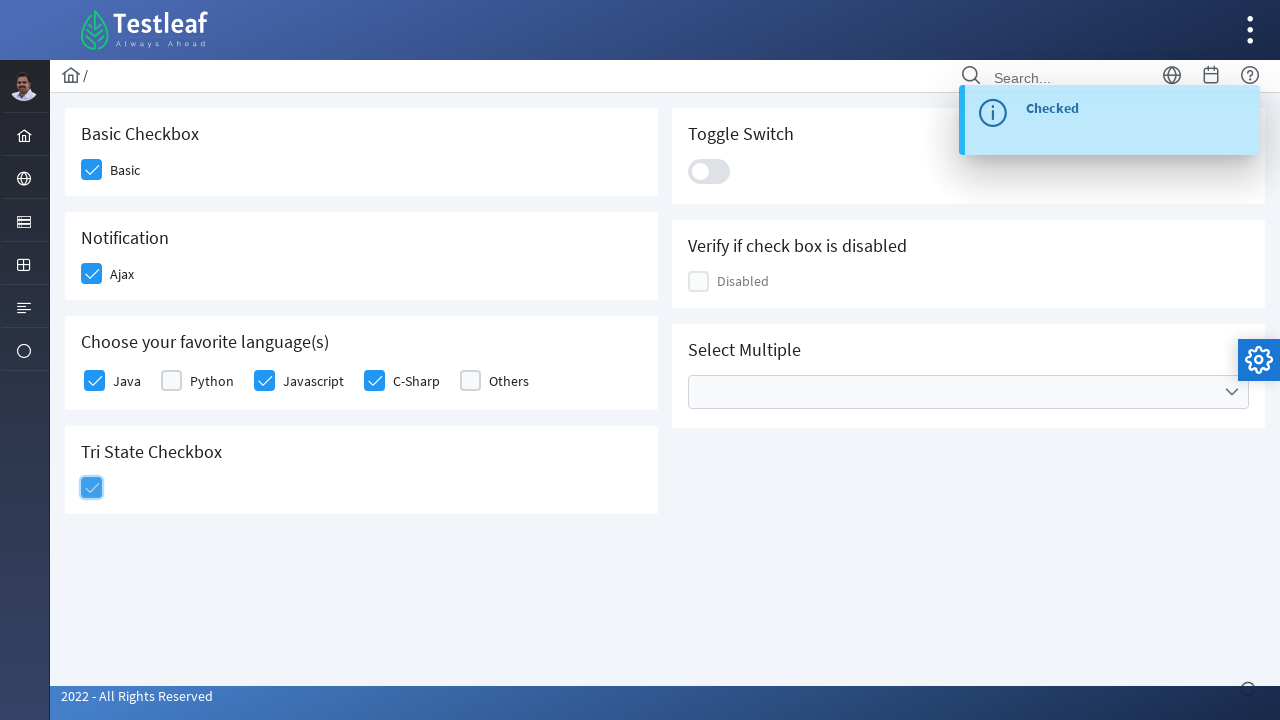

Tri-state checkbox response message appeared
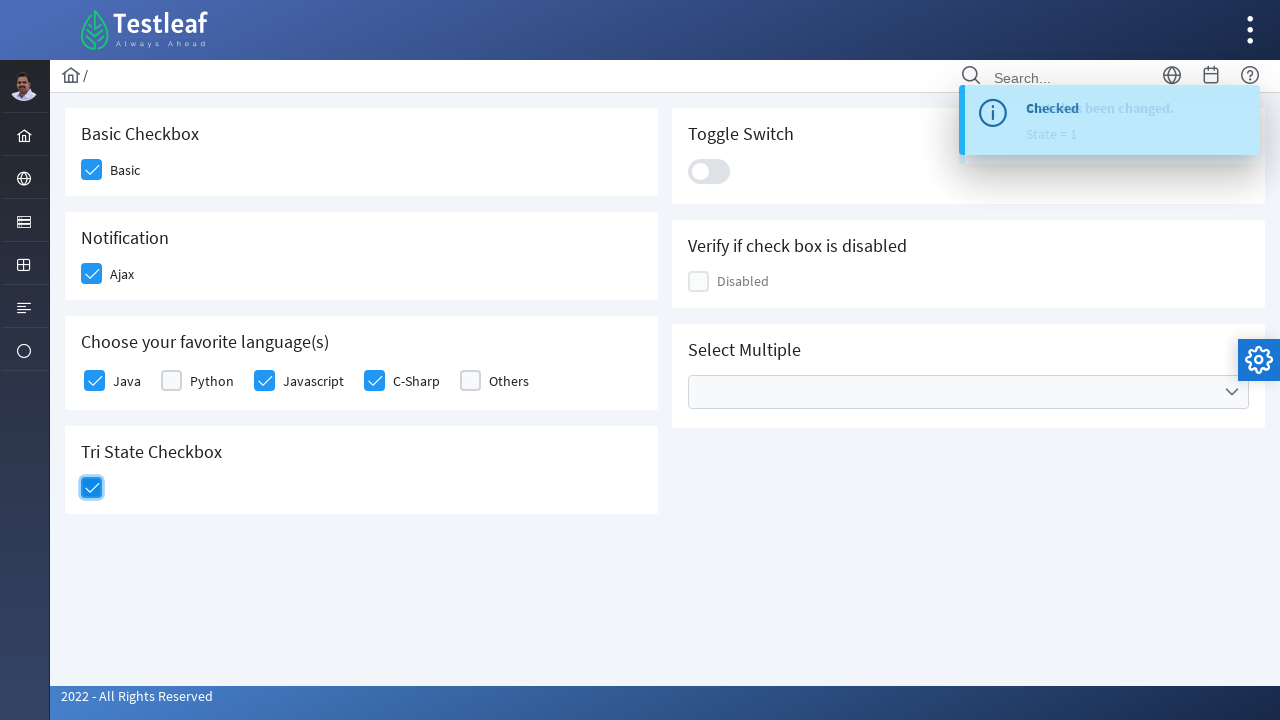

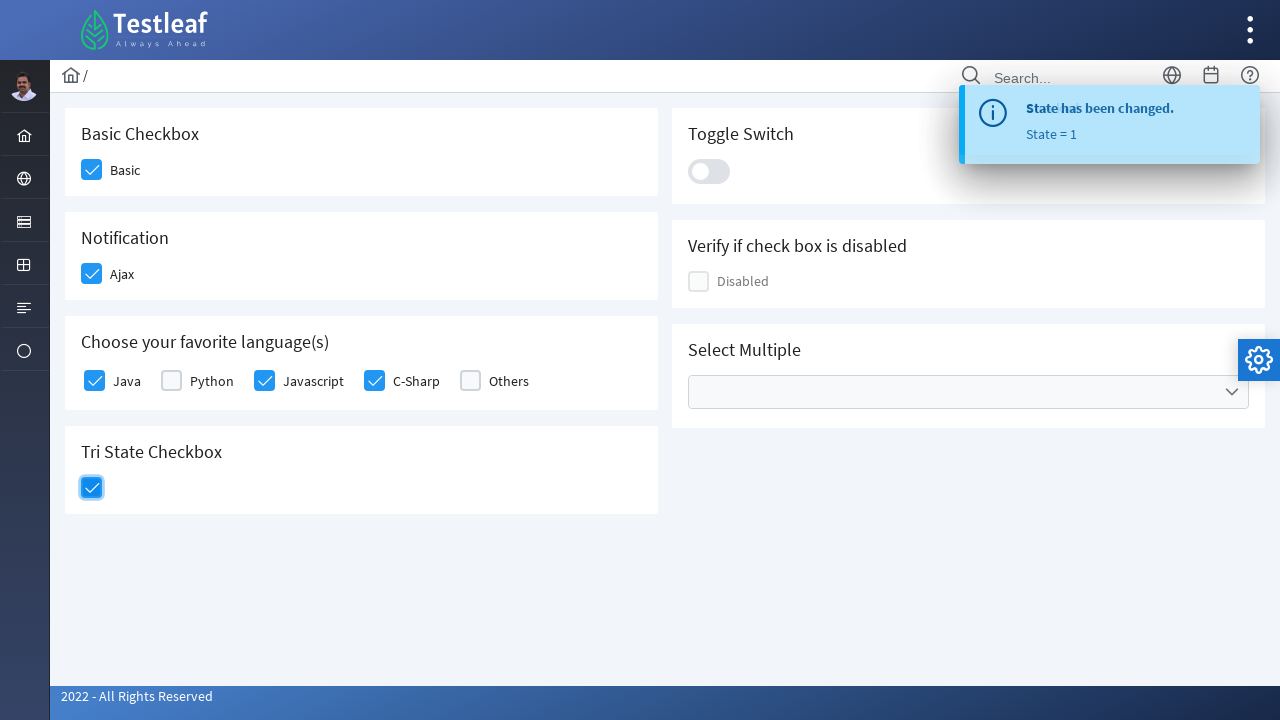